Navigates to a blog page, clicks the "Start" link, waits, then clicks a "click here" link

Starting URL: https://aug-a3.blogspot.com/

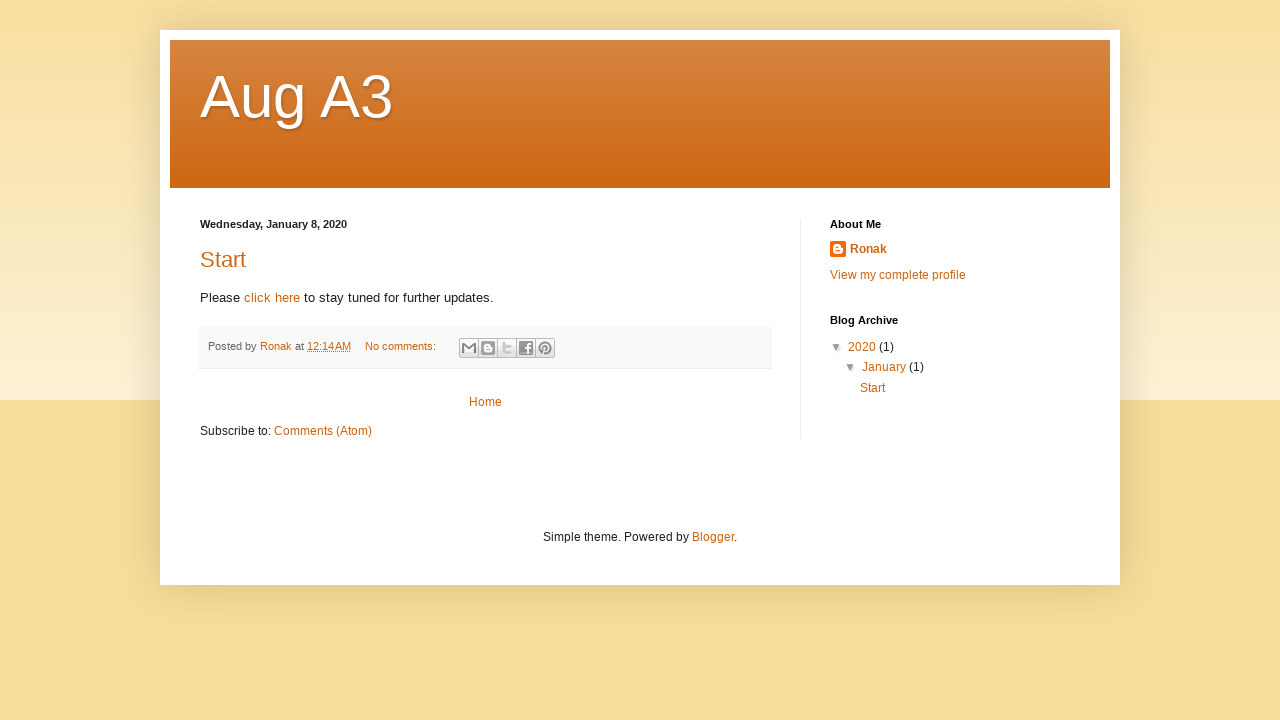

Navigated to blog page at https://aug-a3.blogspot.com/
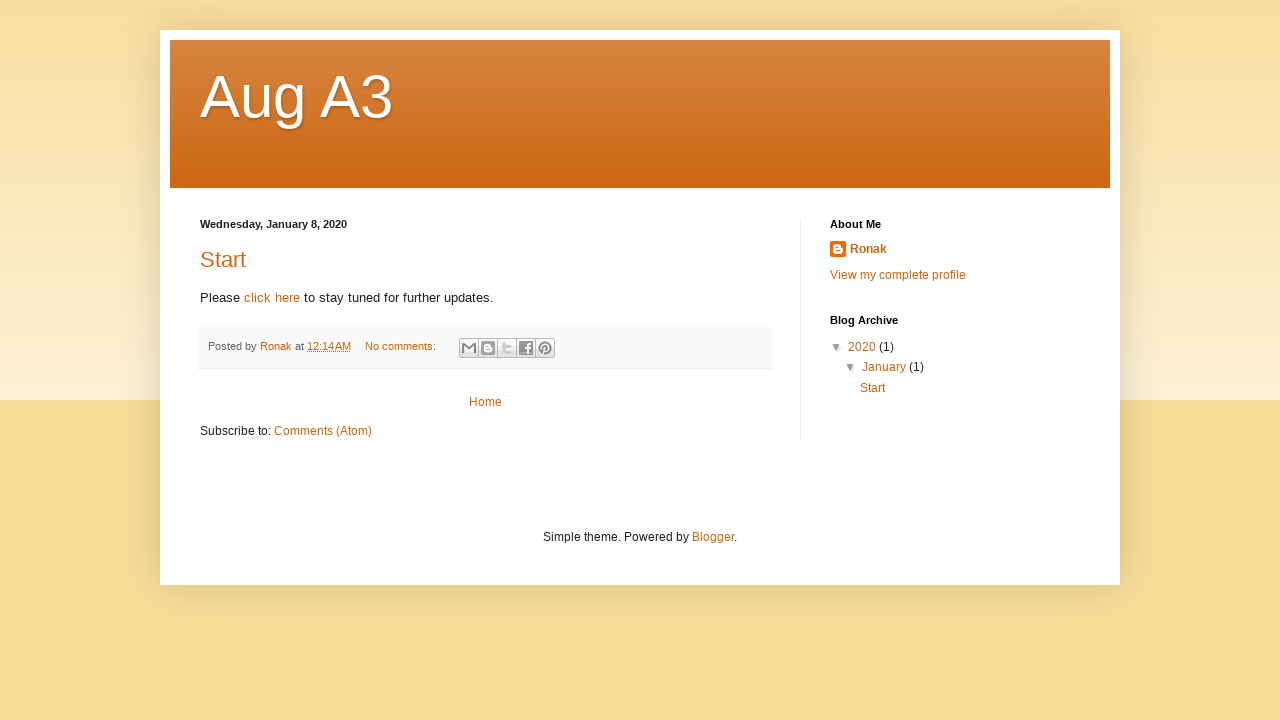

Clicked the 'Start' link at (223, 259) on text=Start
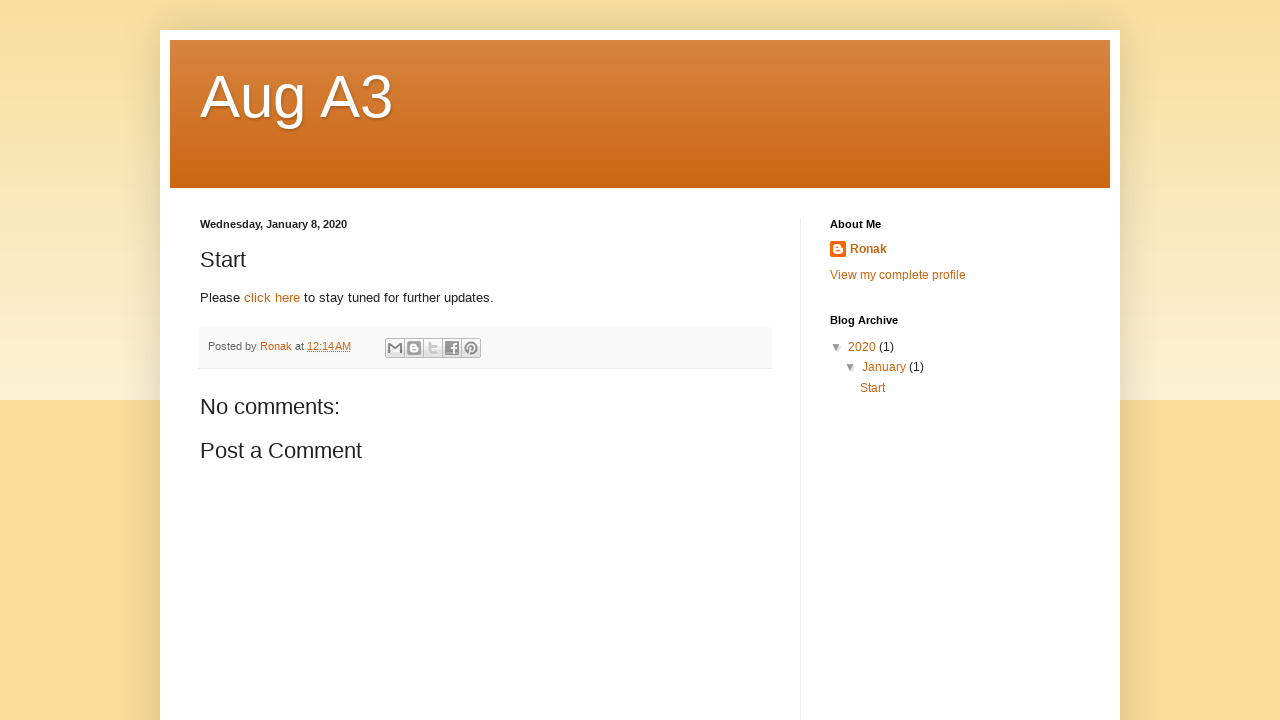

Waited 5 seconds
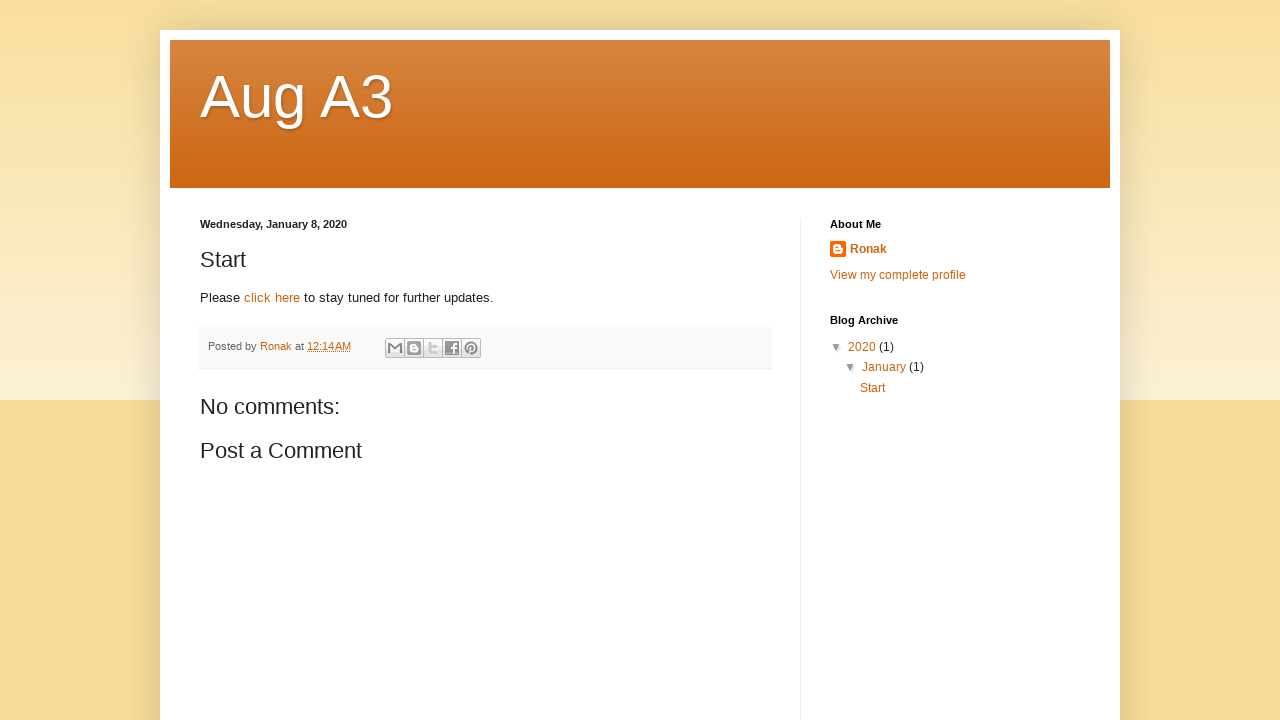

Clicked the 'click here' link at (272, 297) on text=click here
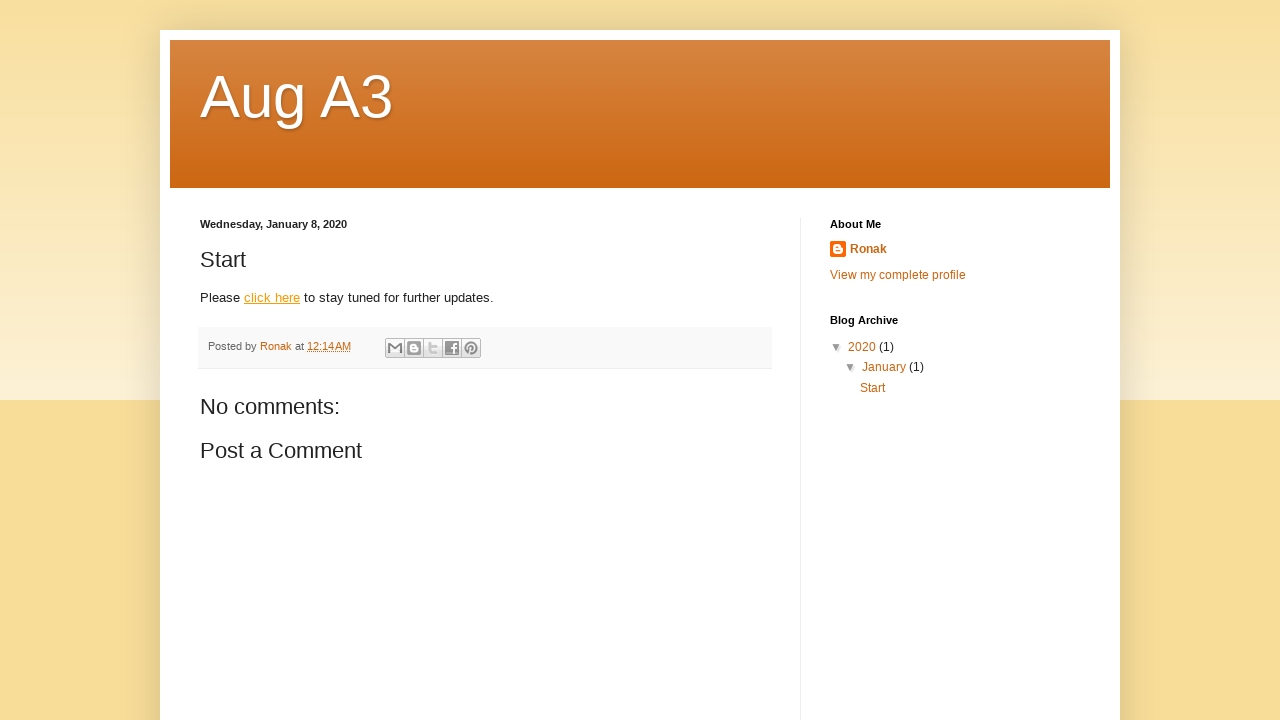

Waited 10 seconds for process to complete
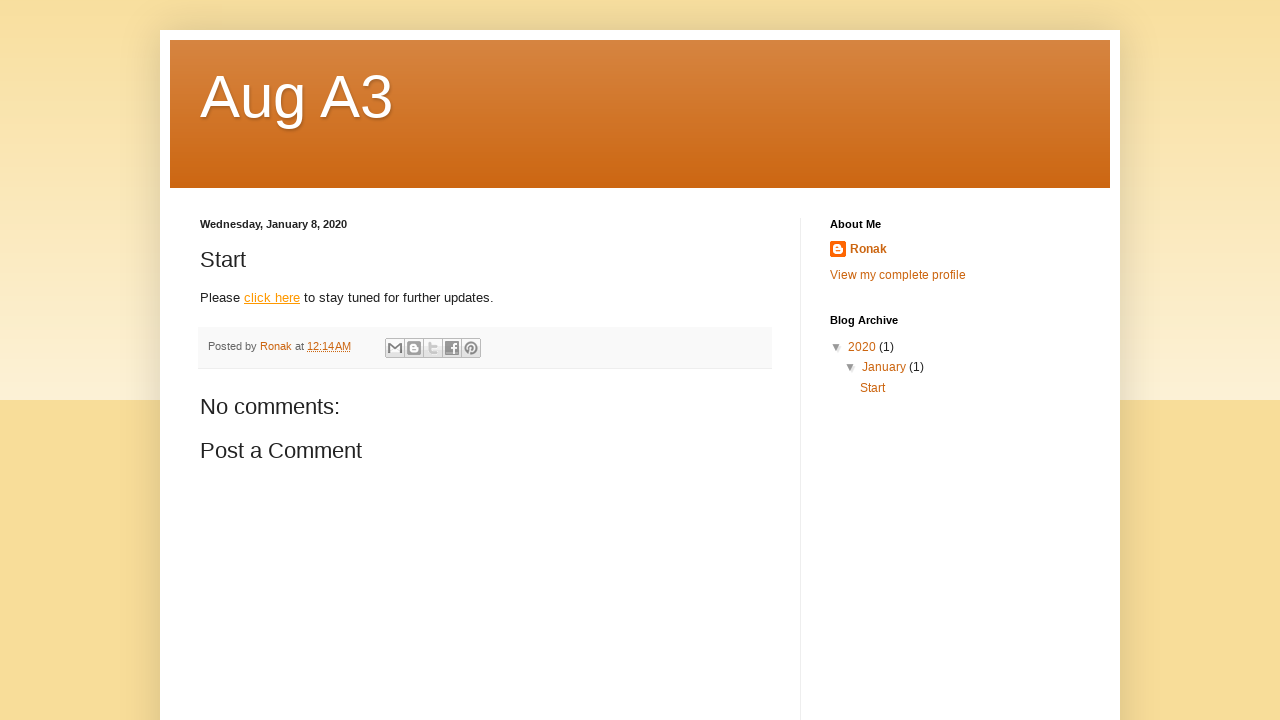

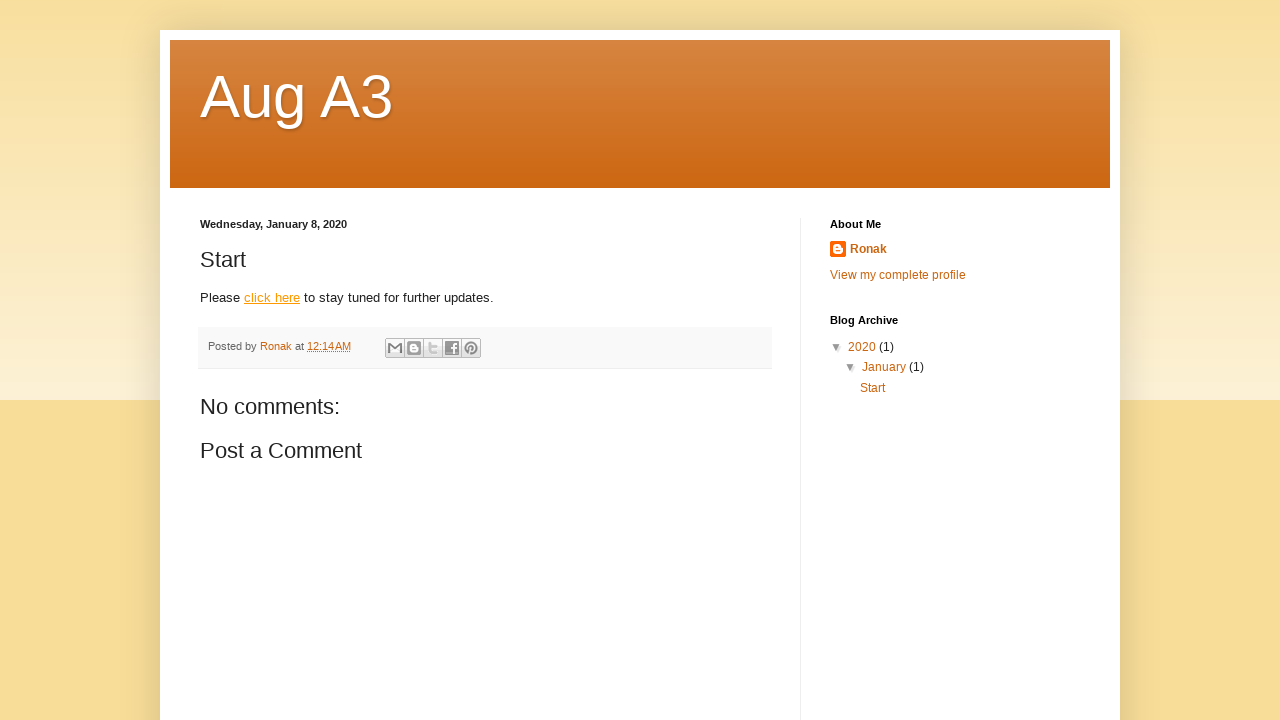